Tests the government e-tender portal search functionality by entering a search term and verifying that a results table is displayed.

Starting URL: https://etenders.gov.in/eprocure/app

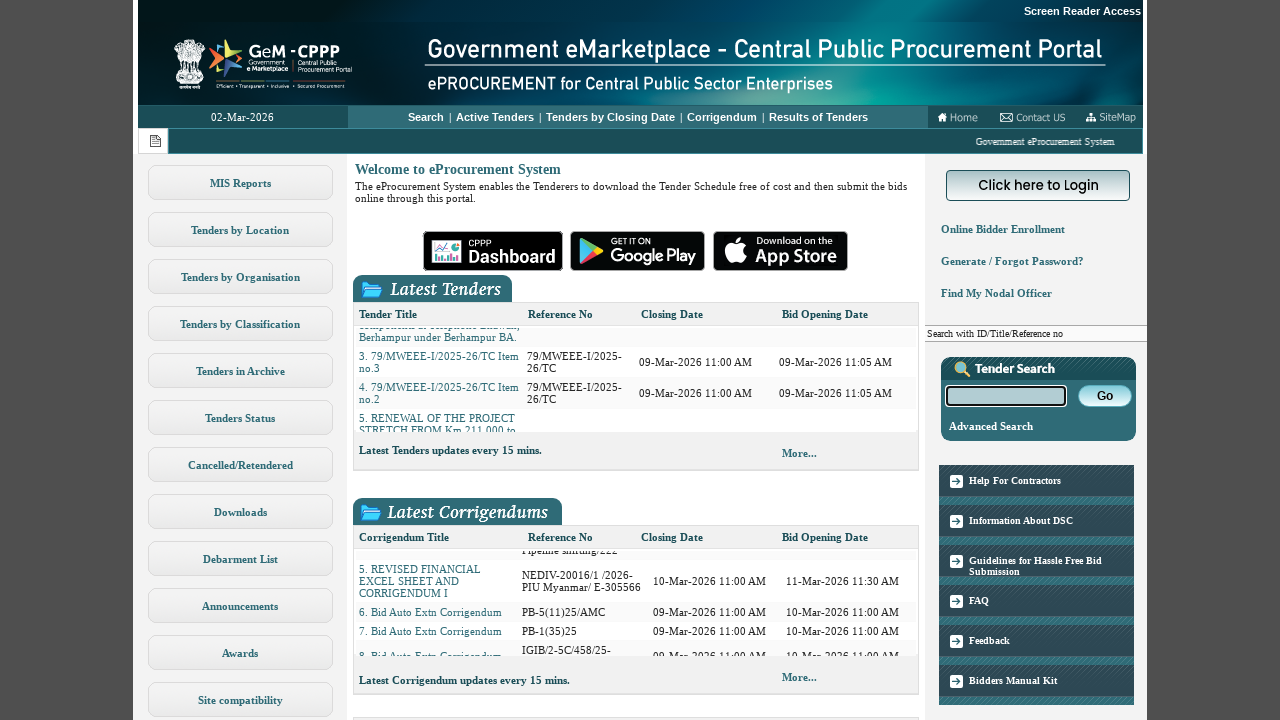

Filled search description field with 'all' on input[name='SearchDescription']
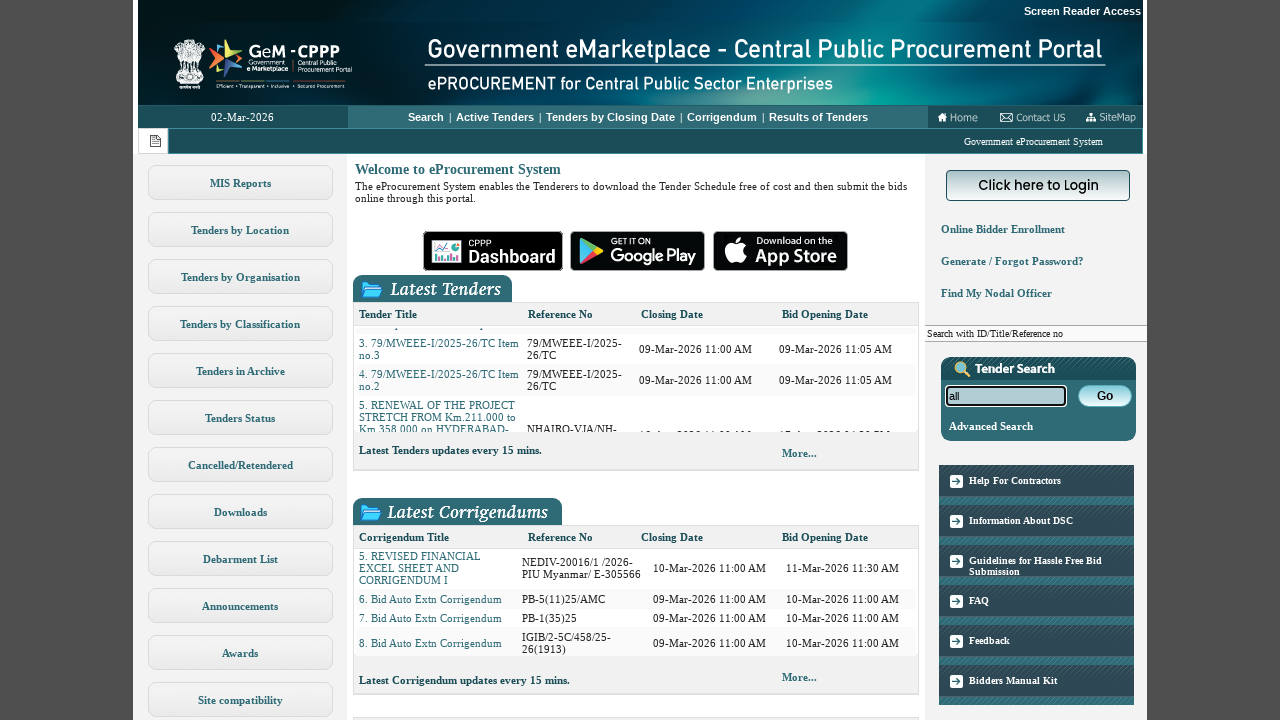

Pressed Enter to submit search query on input[name='SearchDescription']
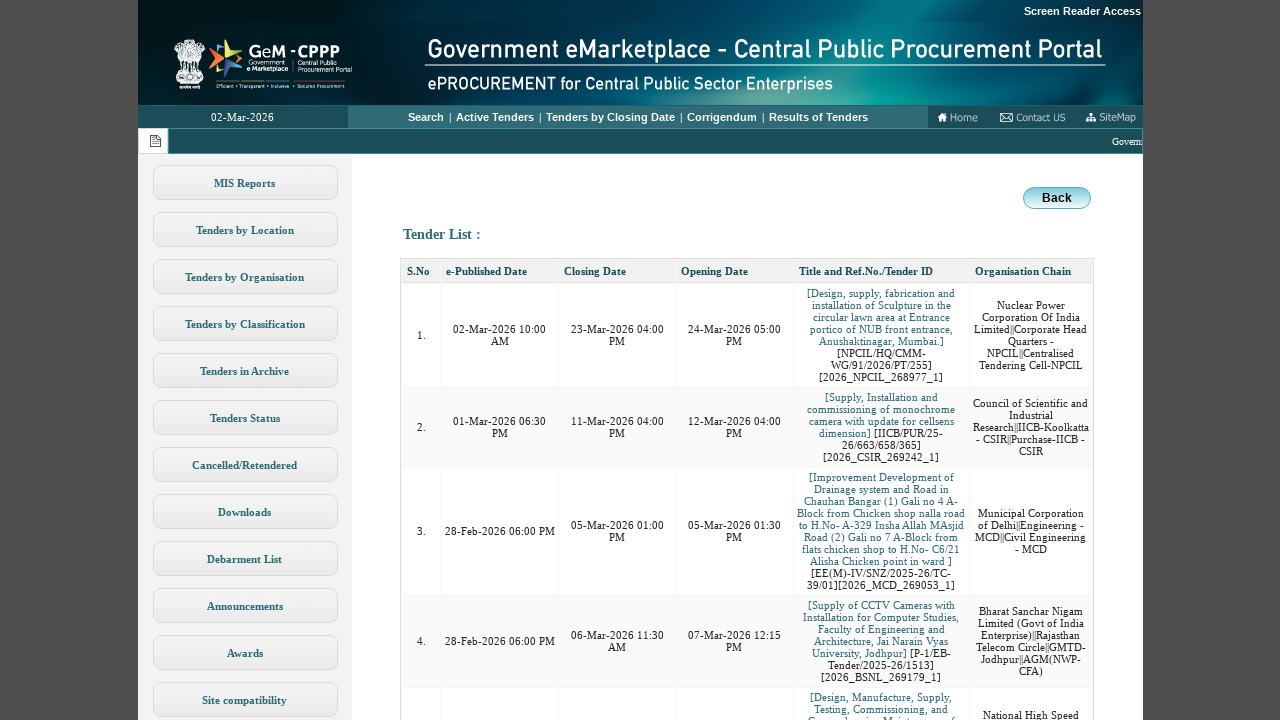

Results table loaded successfully
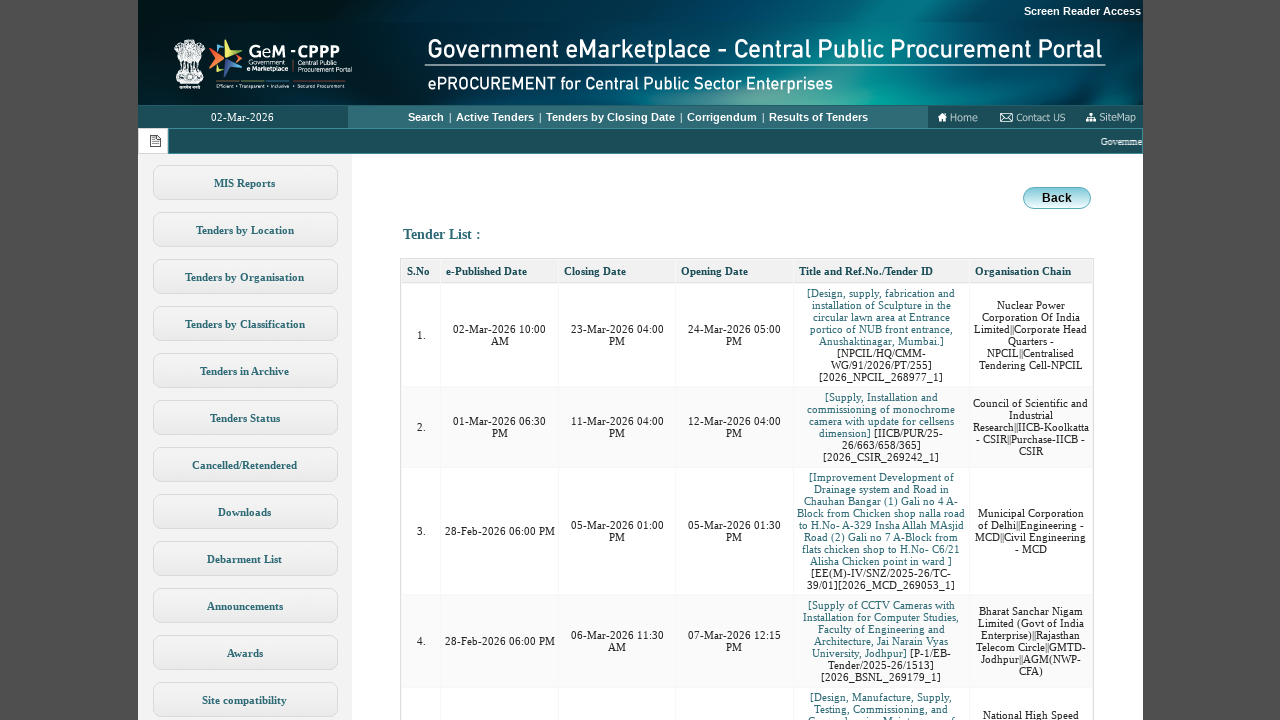

Verified table rows are present in results
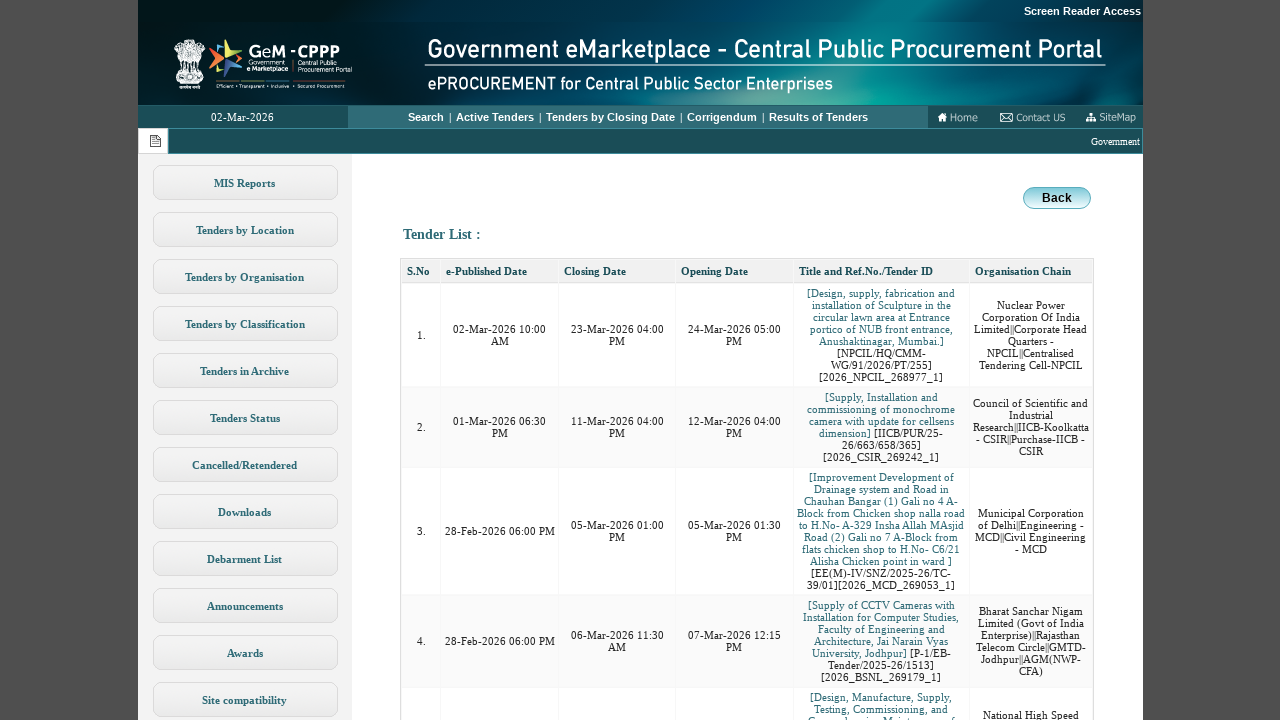

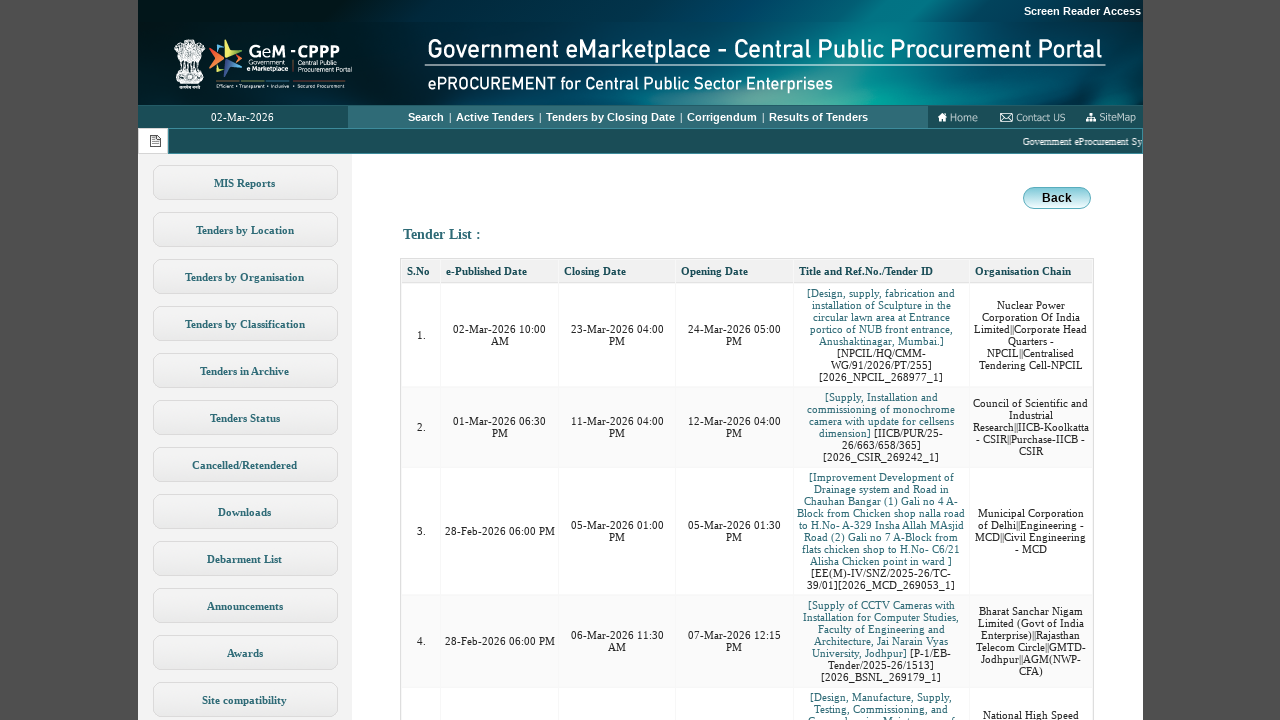